Tests that the 'Voltar' button on list page redirects back to the index page

Starting URL: https://davi-vert.vercel.app/lista.html

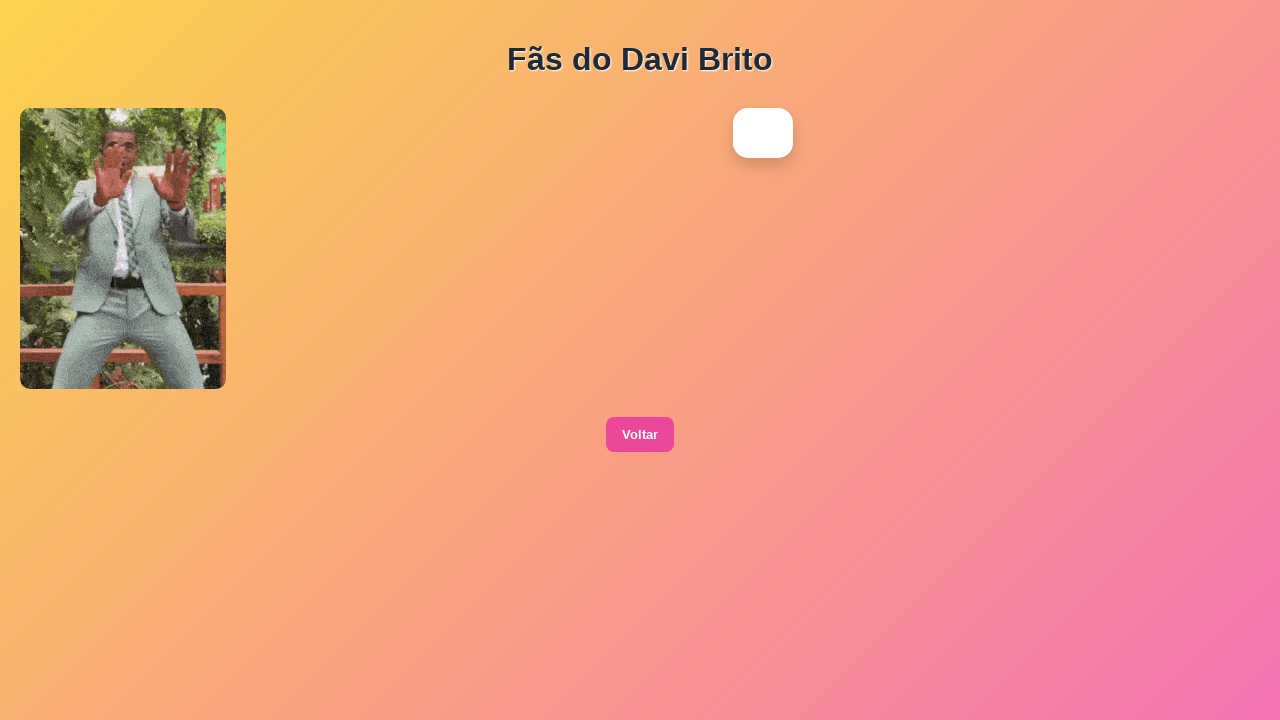

Clicked the 'Voltar' (back) button on list page at (640, 435) on xpath=//button[contains(text(),'Voltar')]
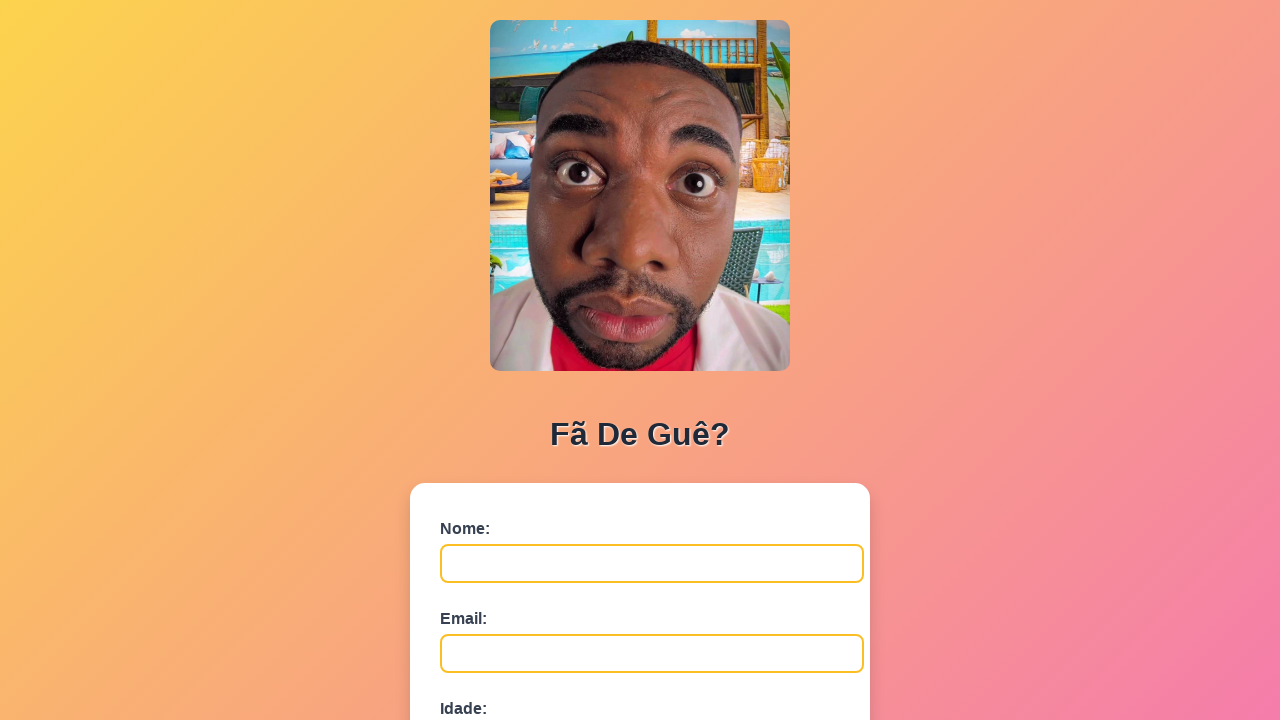

Successfully redirected to index page after clicking 'Voltar' button
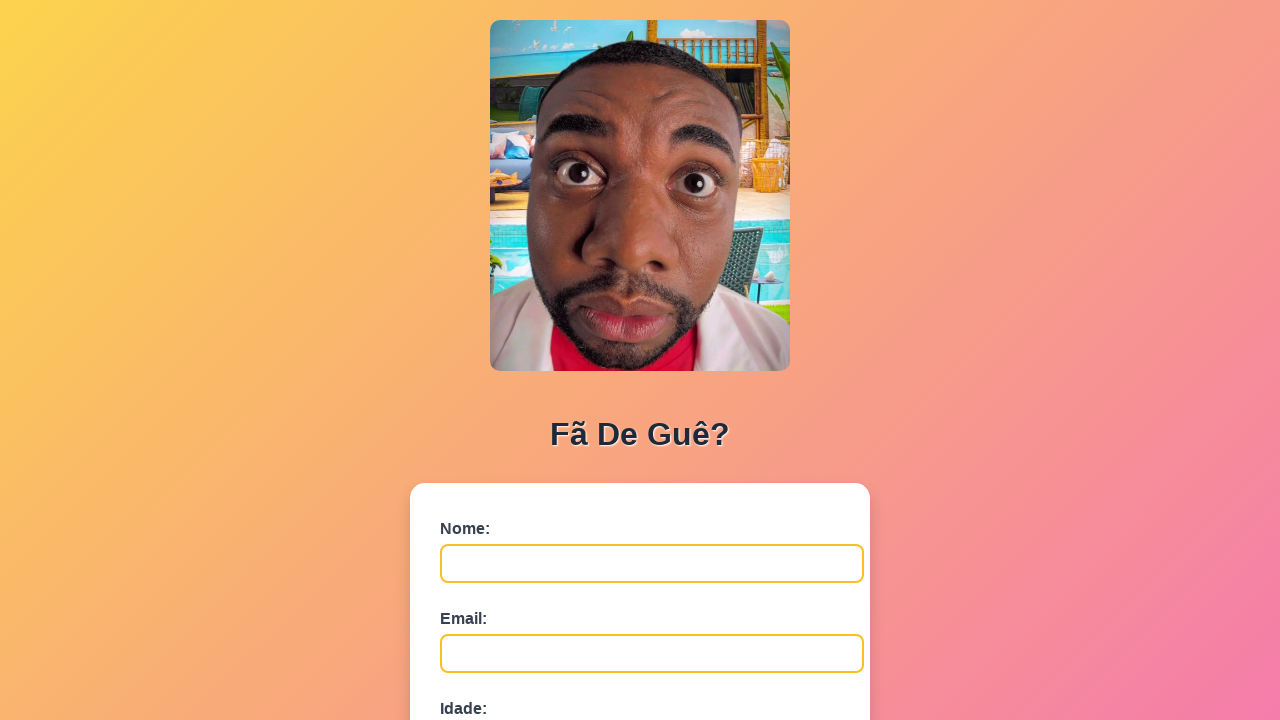

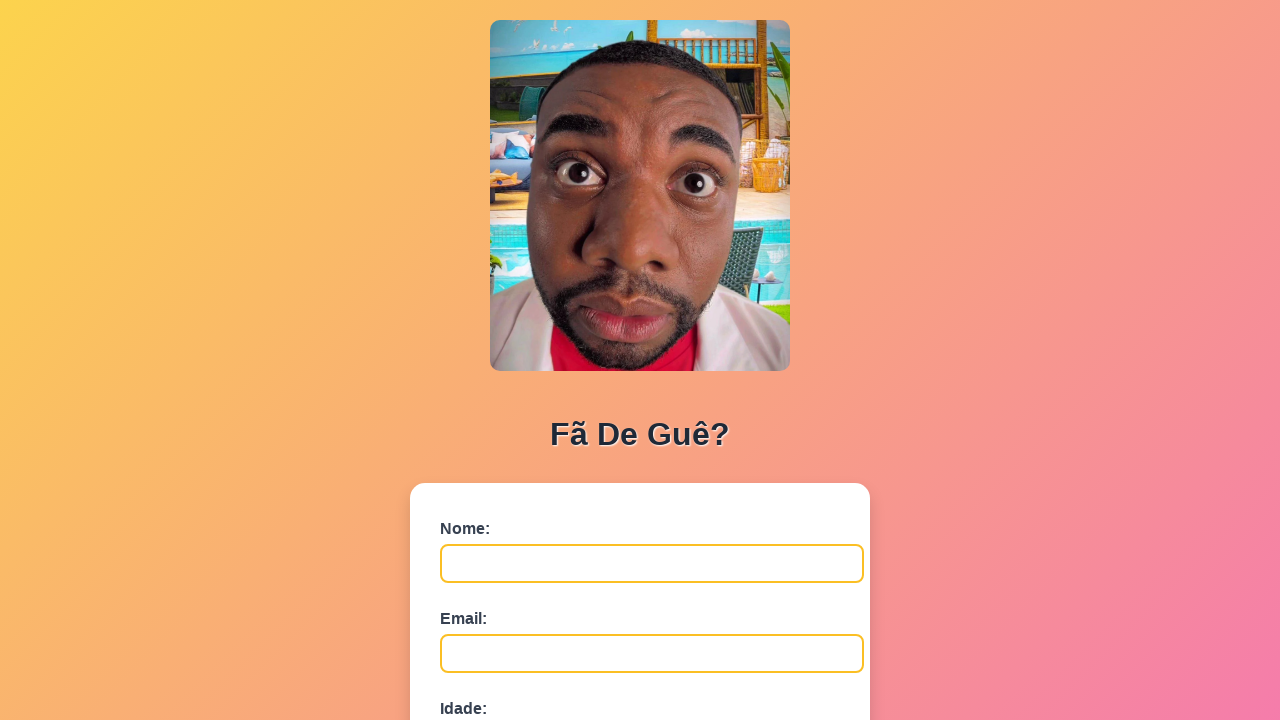